Tests the join button functionality by clicking on the home banner and verifying that a new tab opens with the correct URL

Starting URL: https://demoqa.com/

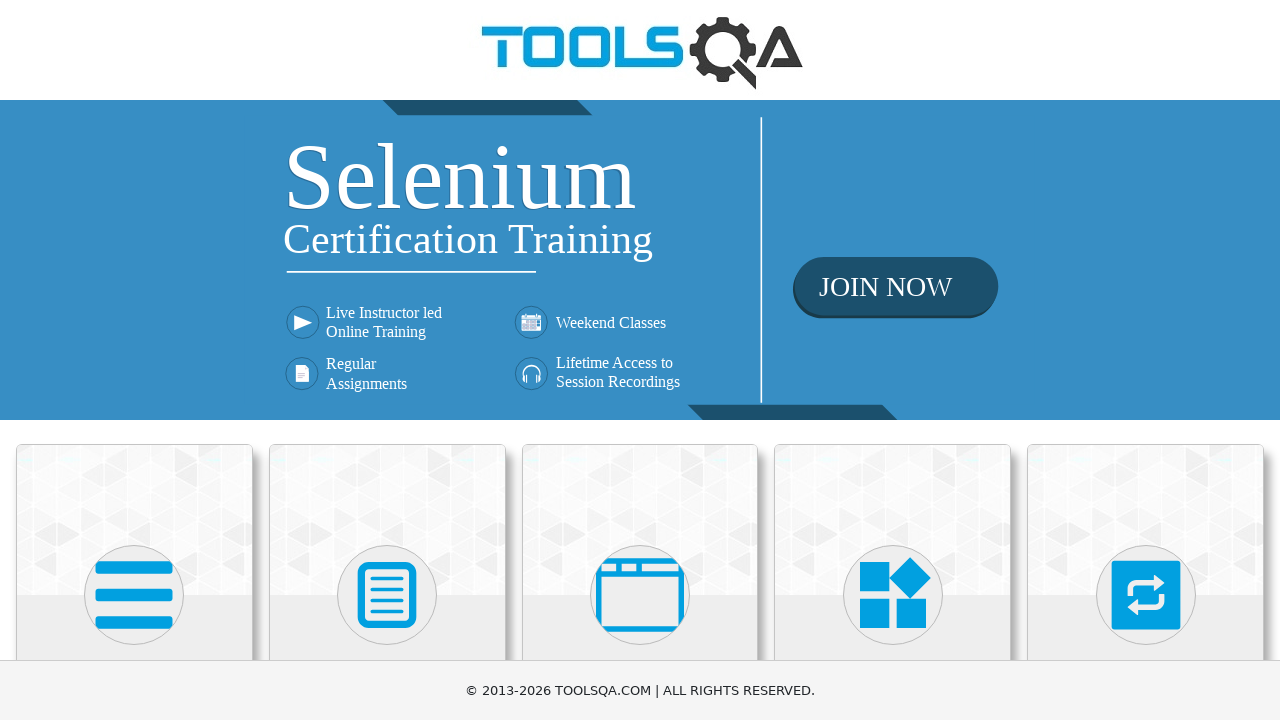

Clicked on the home banner at (640, 260) on div.home-banner
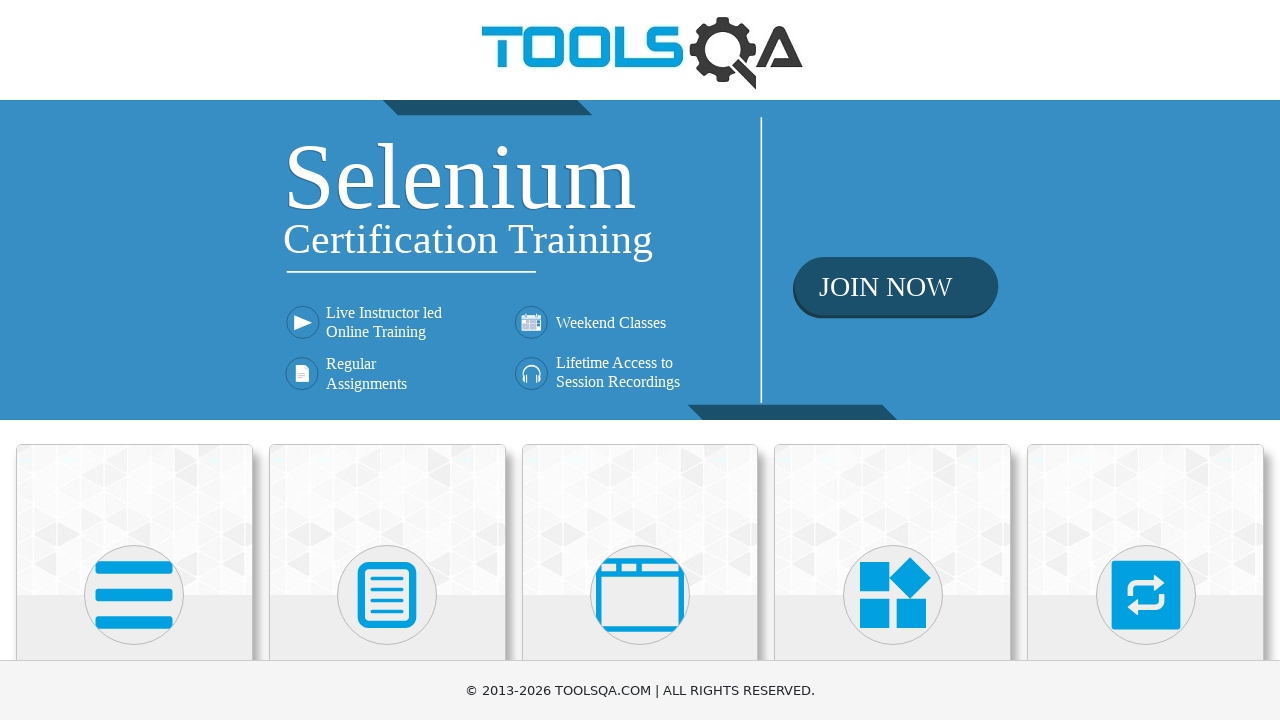

Clicked home banner and new tab opened at (640, 260) on div.home-banner
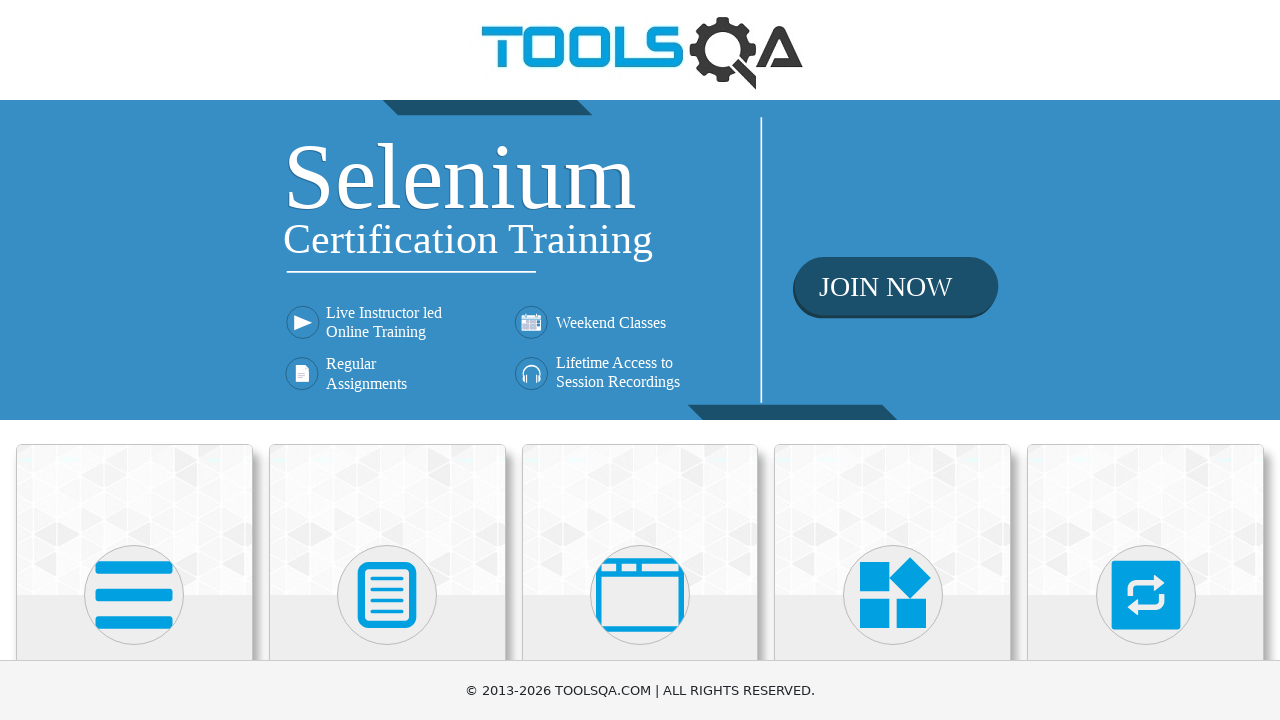

Captured new page object from context
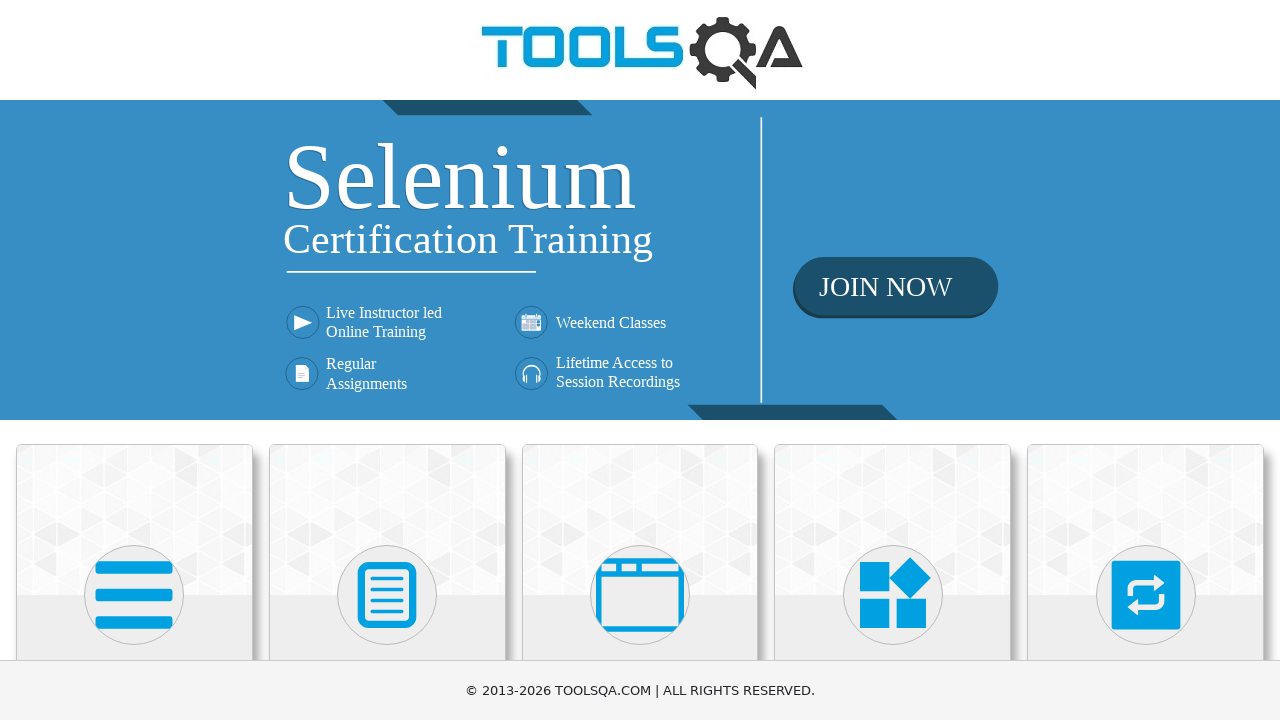

New tab loaded completely
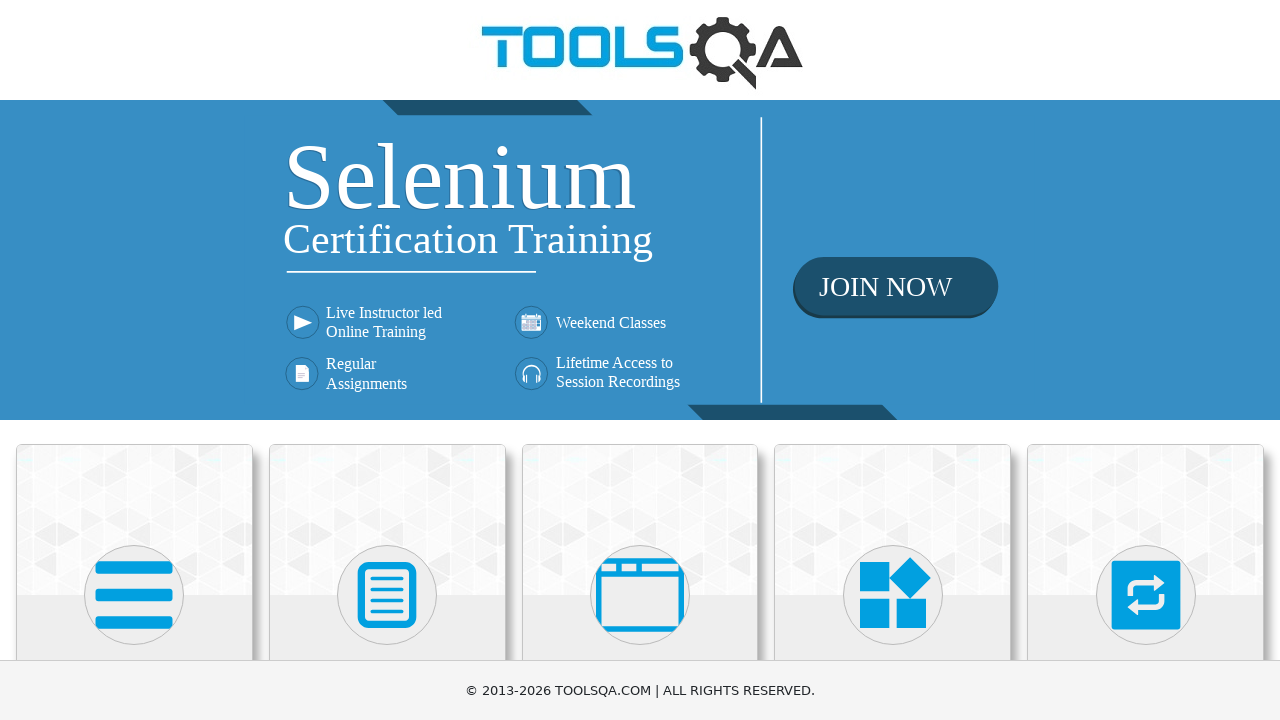

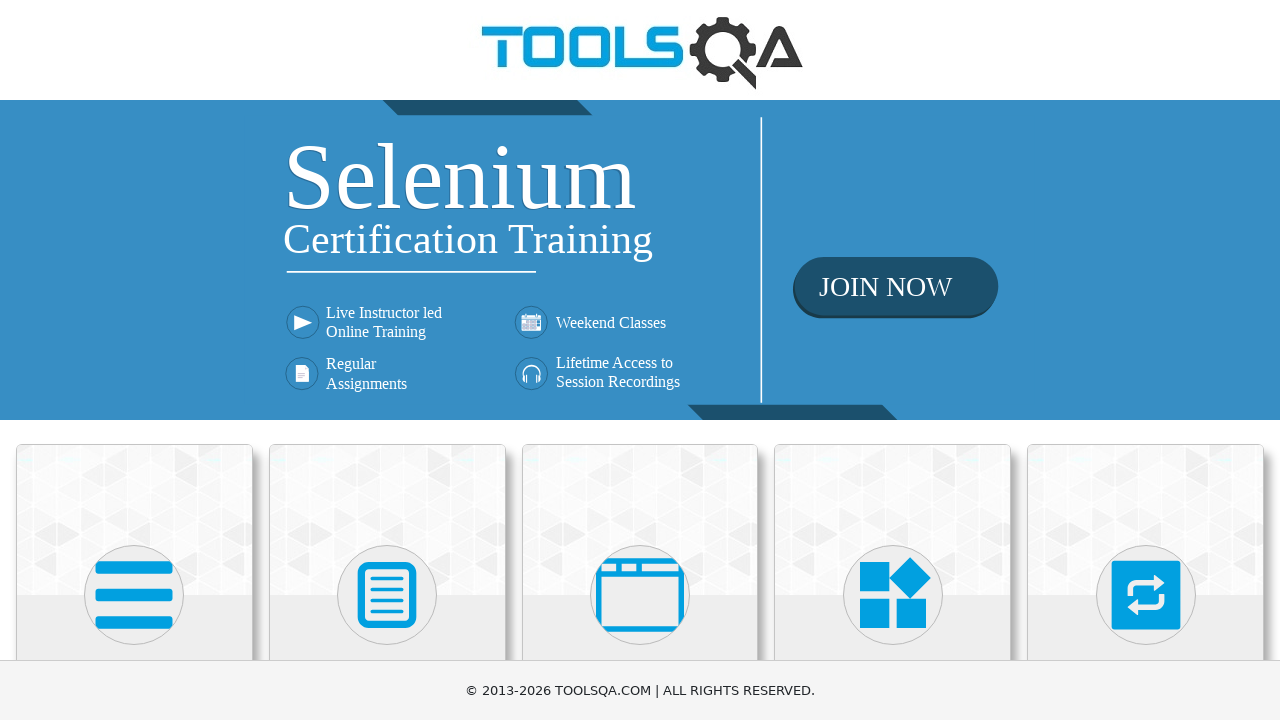